Tests navigation on Edureka website by clicking the Courses link and using keyboard navigation (arrow down and tab keys) to interact with the page

Starting URL: https://www.edureka.co

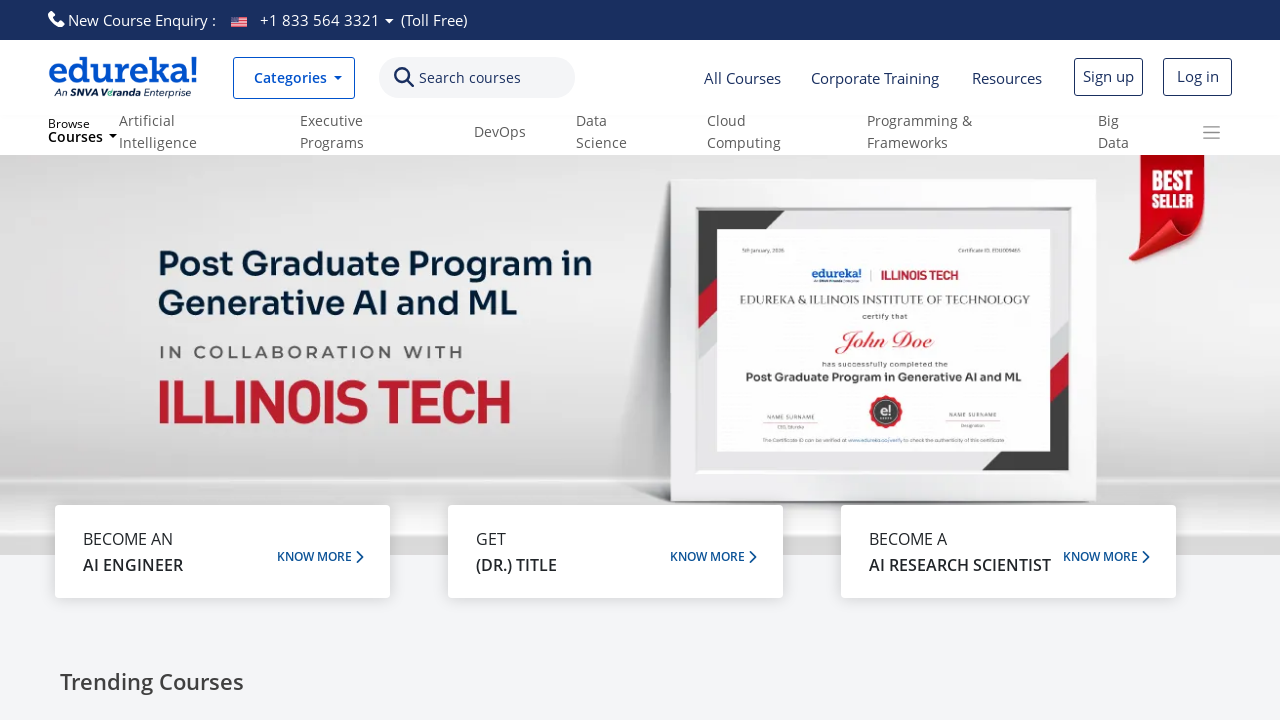

Clicked on the Courses link at (470, 78) on text=Courses
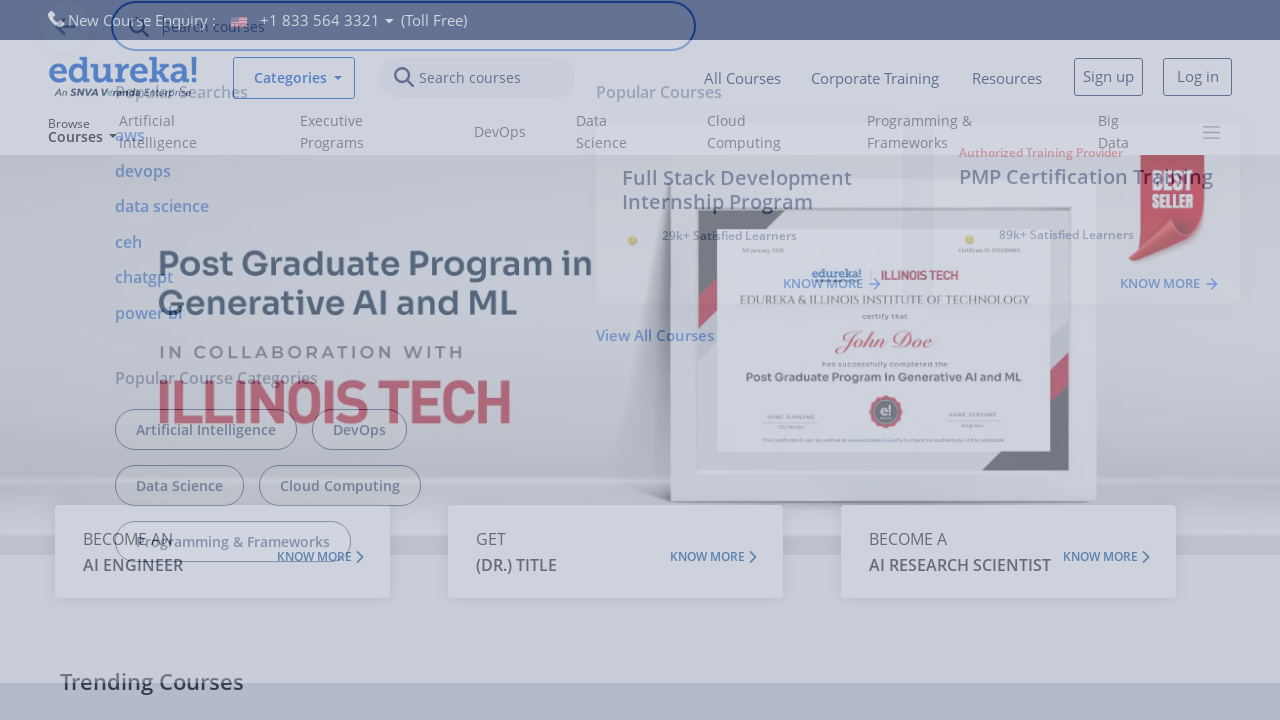

Waited 1 second for page to respond
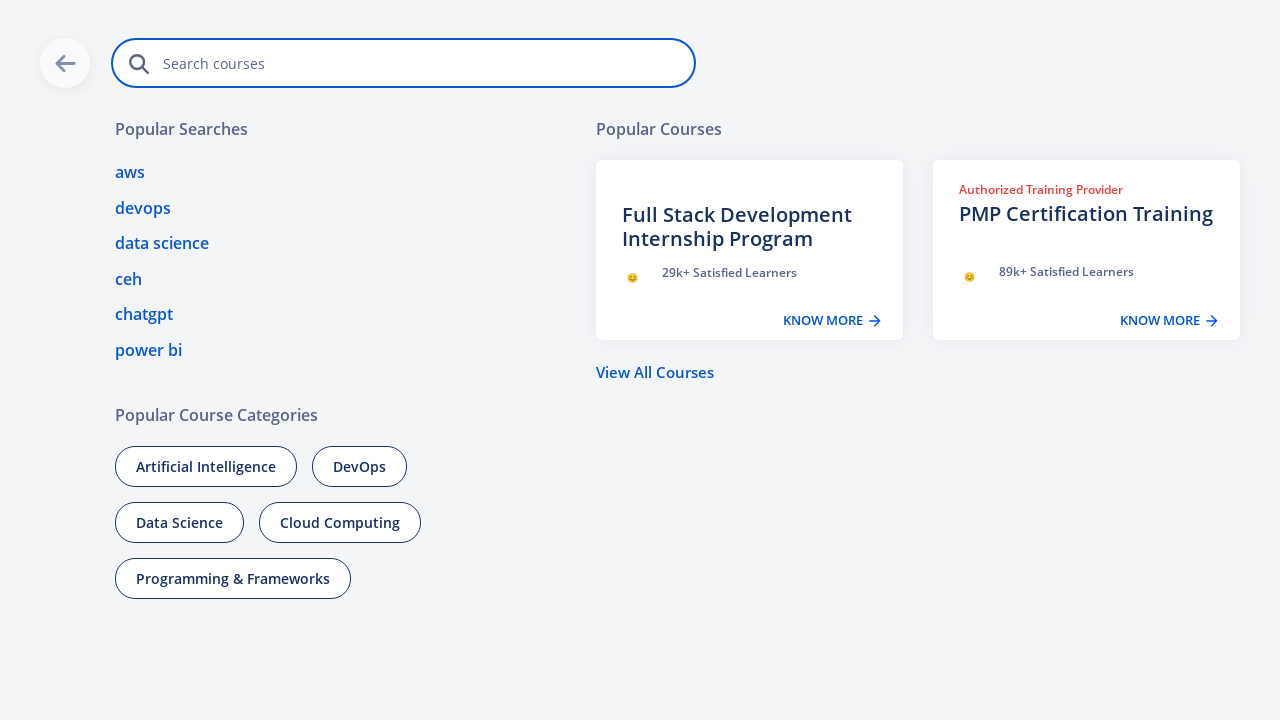

Pressed ArrowDown key for keyboard navigation
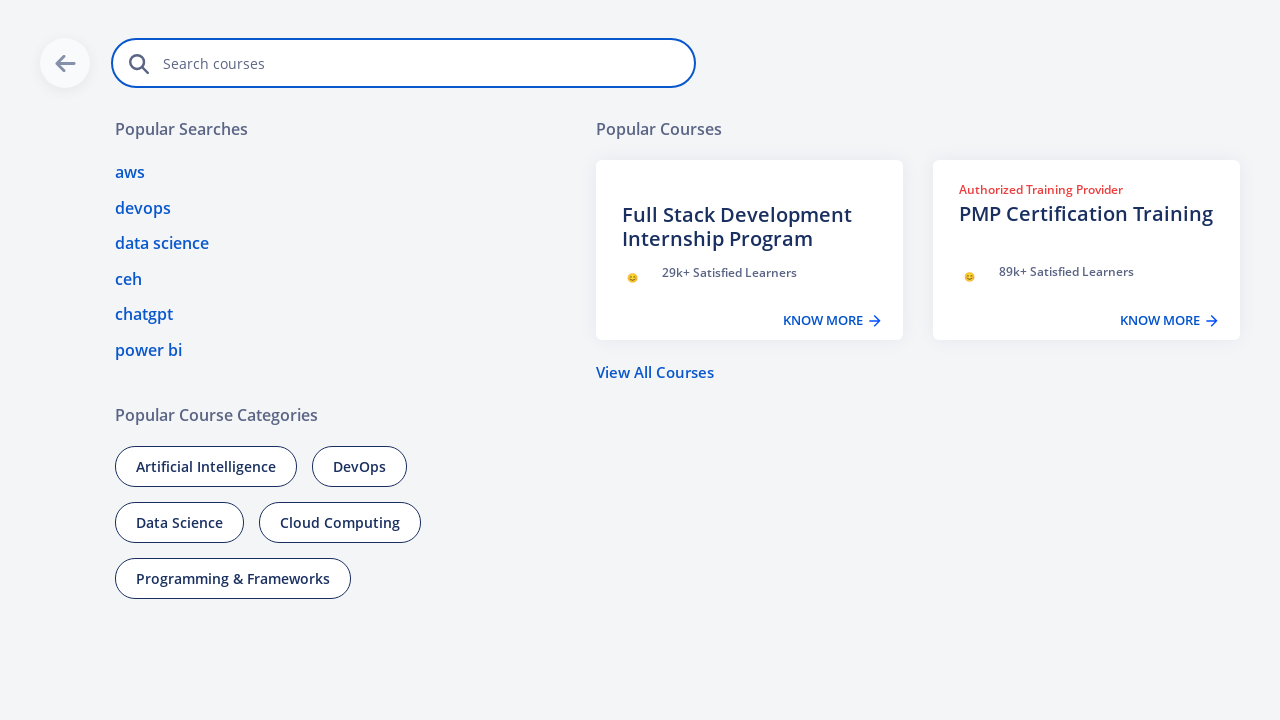

Pressed Tab key for keyboard navigation (1st press)
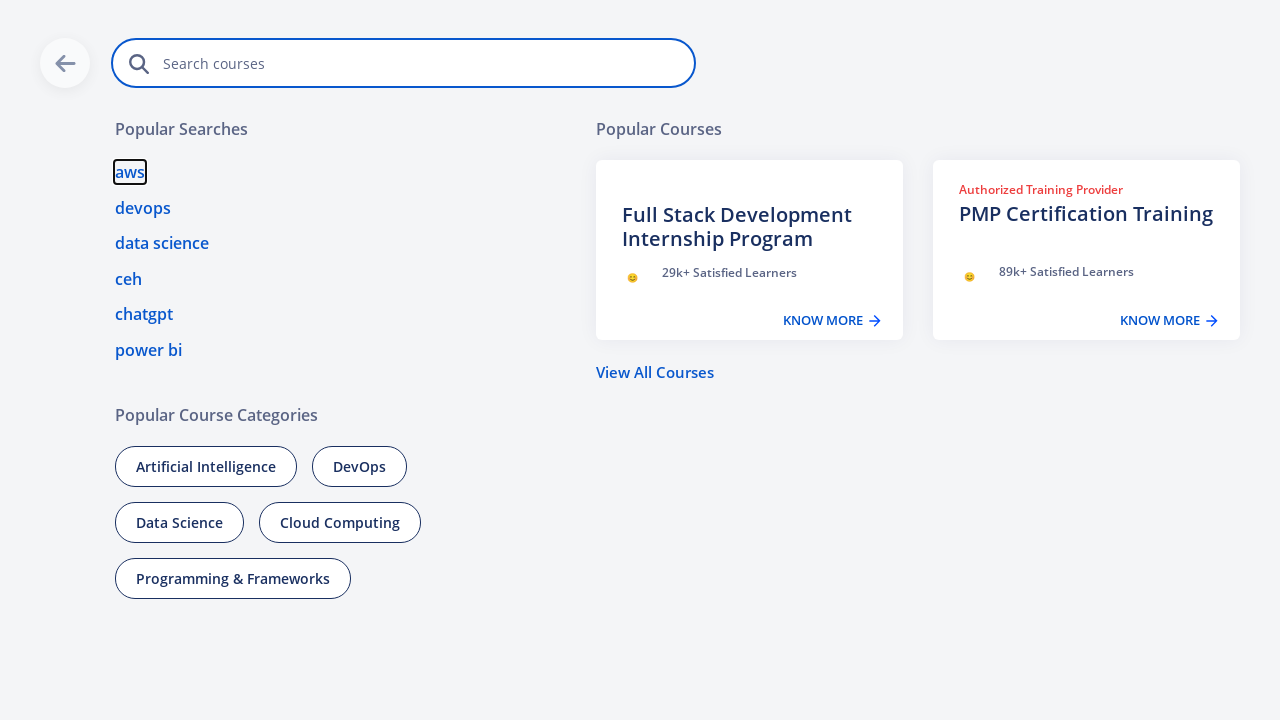

Pressed Tab key for keyboard navigation (2nd press)
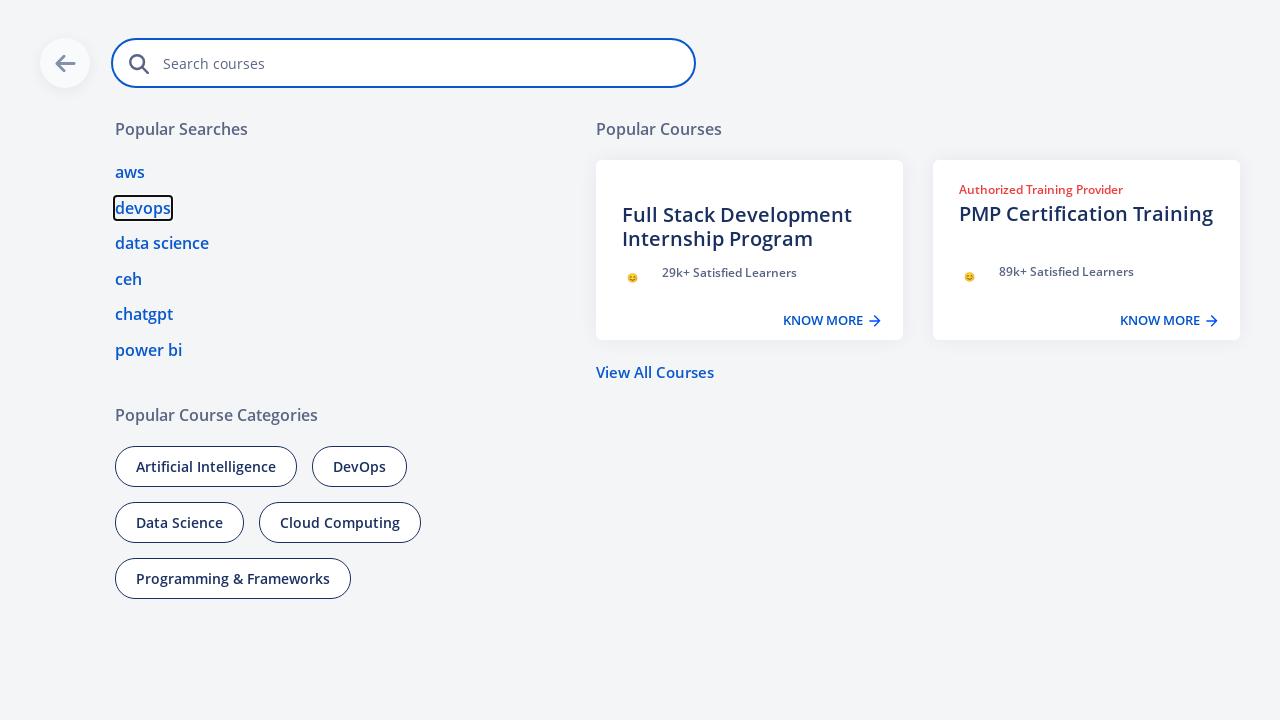

Pressed Tab key for keyboard navigation (3rd press)
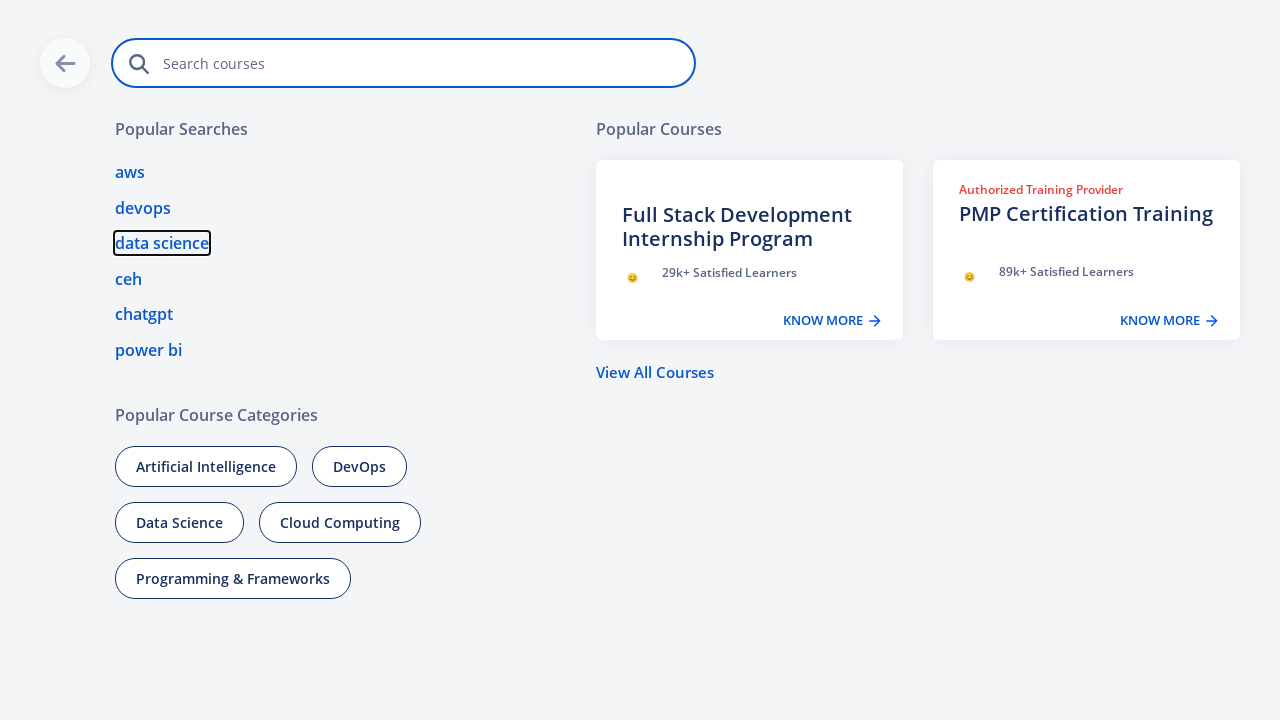

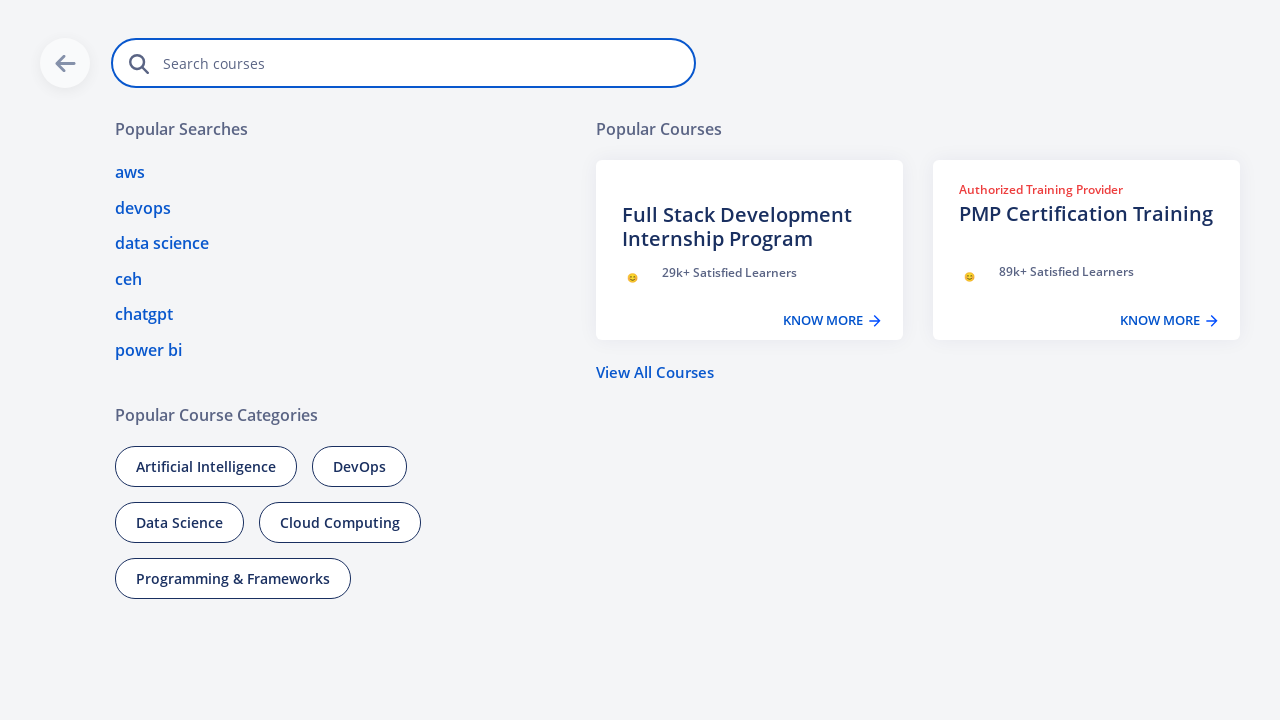